Tests JavaScript prompt dialog handling by clicking a button that triggers a prompt, entering text, and verifying the result is displayed on the page

Starting URL: https://the-internet.herokuapp.com/javascript_alerts

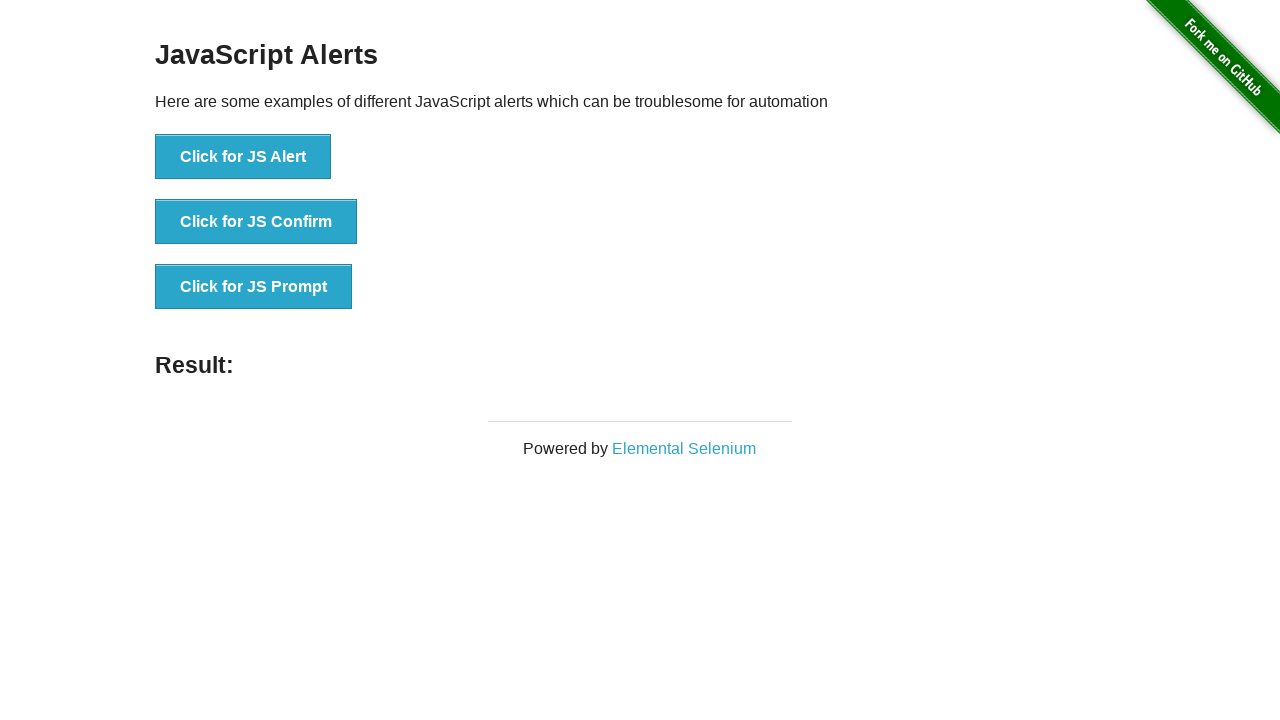

Set up dialog handler to accept prompt with 'Playwright Test Input'
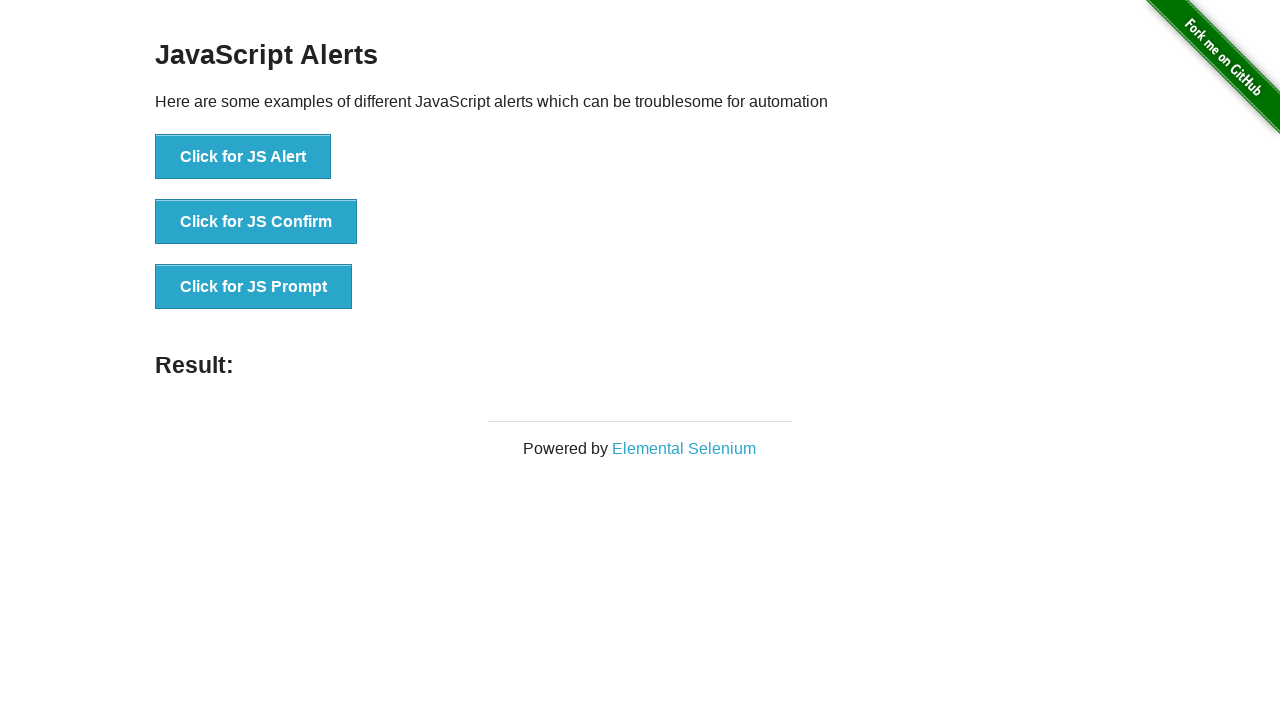

Clicked button to trigger JavaScript prompt dialog at (254, 287) on text=Click for JS Prompt
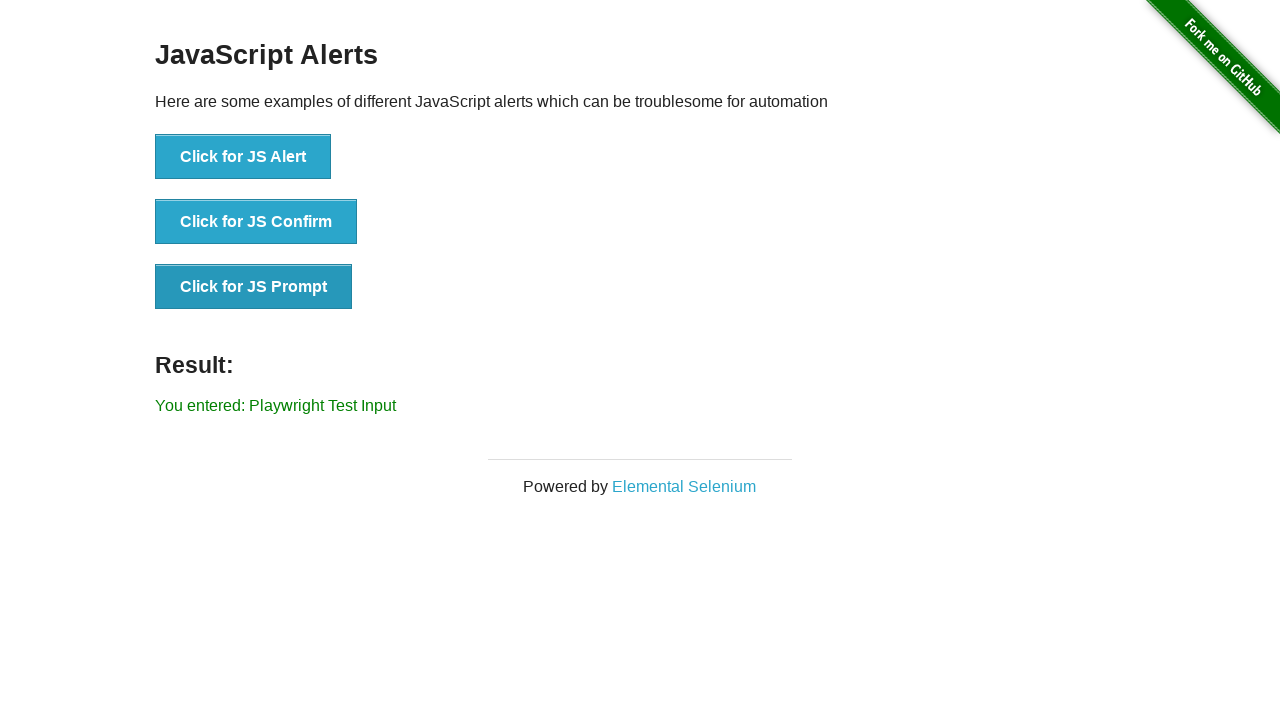

Verified that result text displays 'You entered: Playwright Test Input'
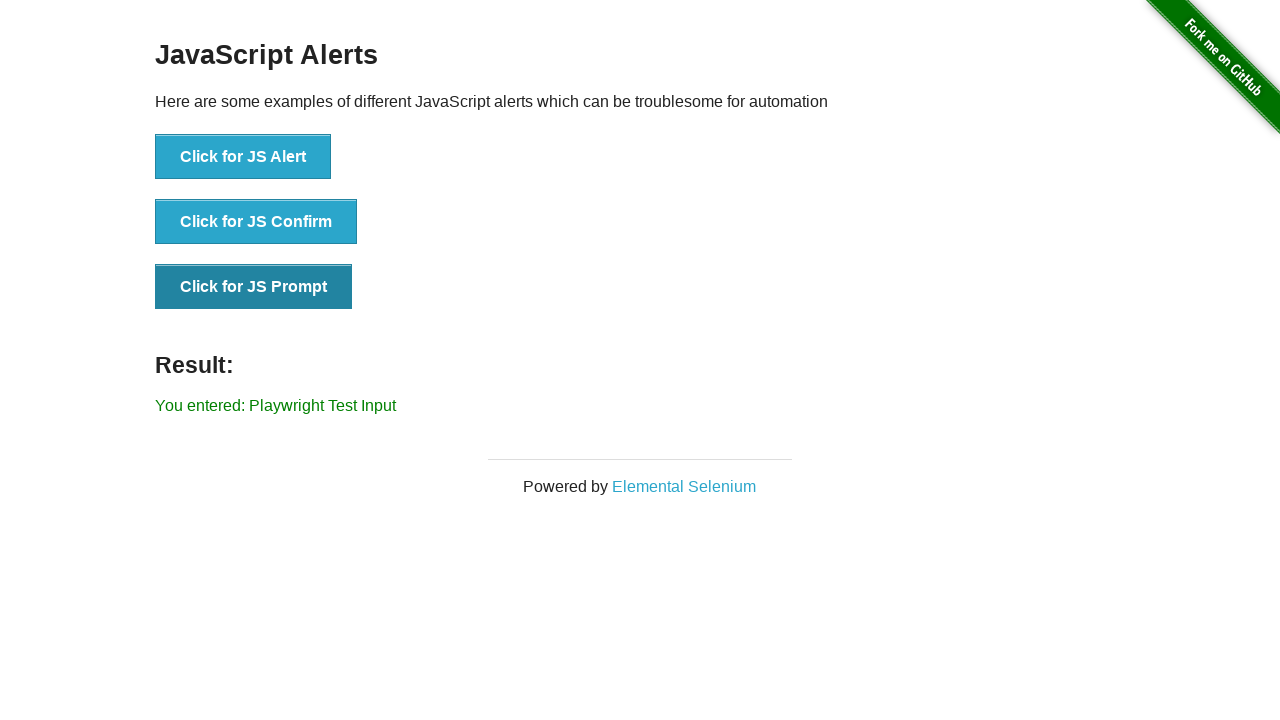

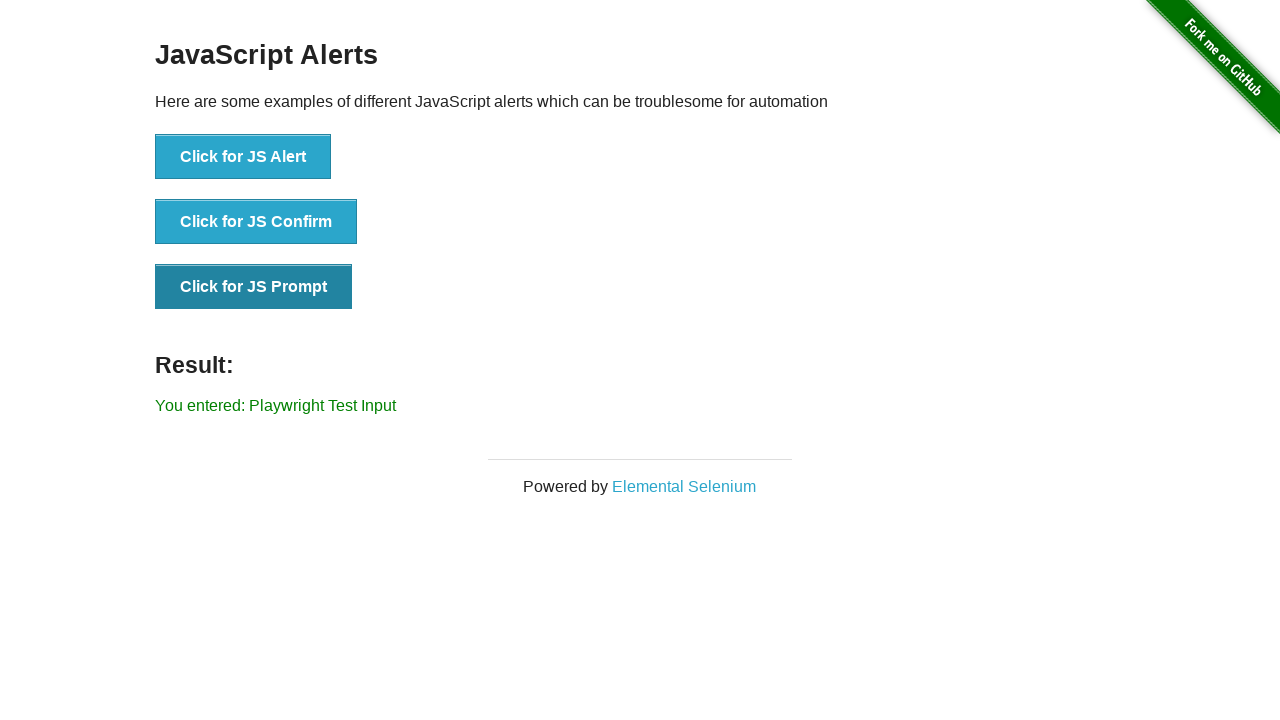